Navigates to the Contact page by clicking the Contato link and verifies the contact form is displayed.

Starting URL: https://www.emprega.garca.sp.gov.br/

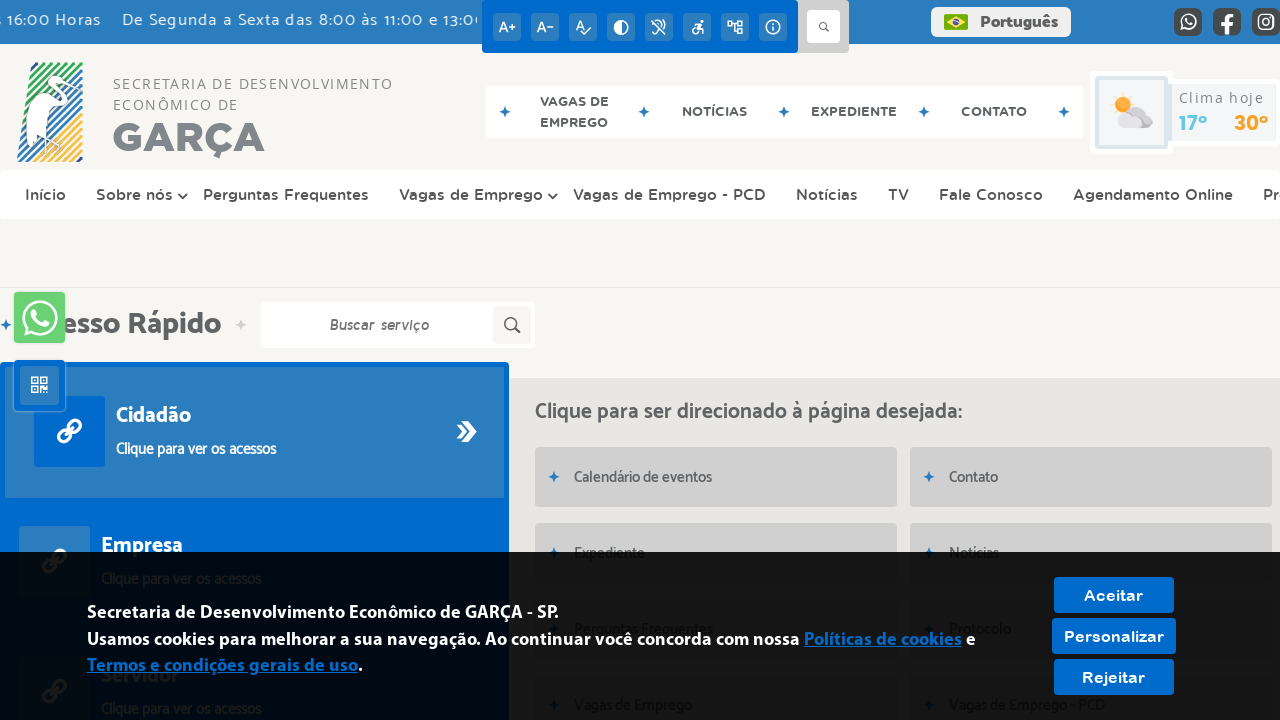

Page loaded and DOM content ready
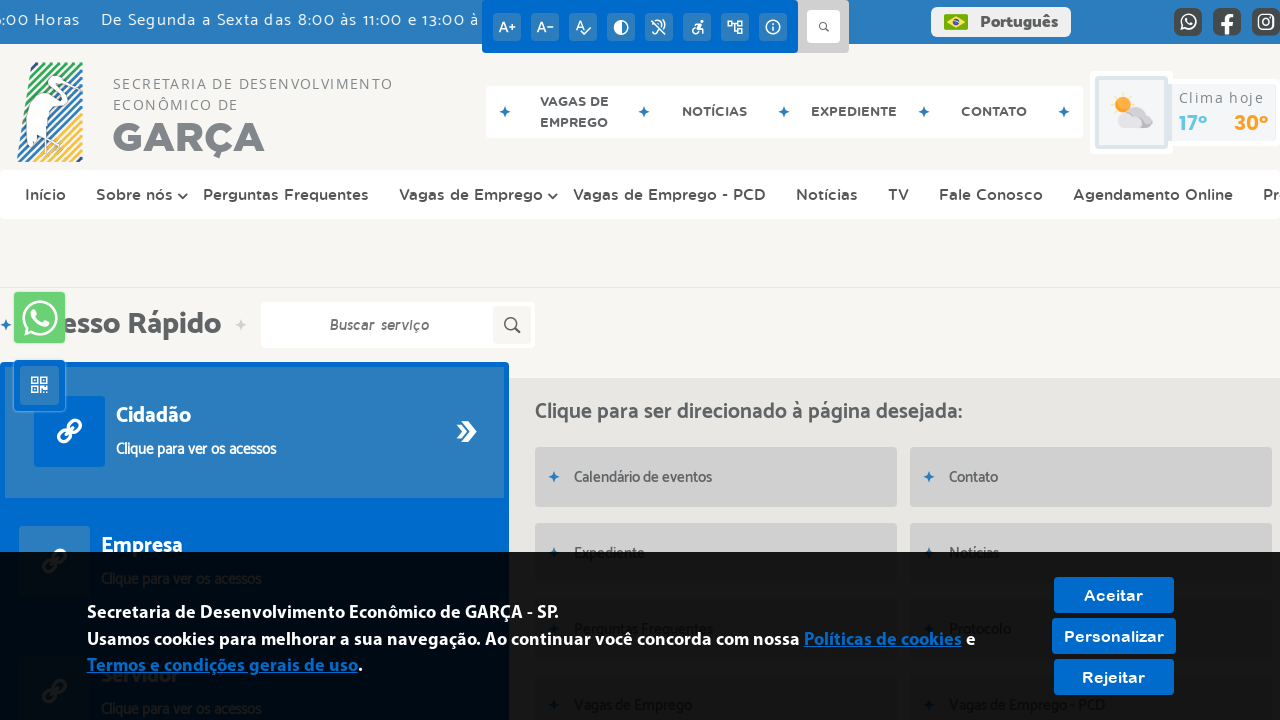

Clicked Contato link to navigate to contact page at (994, 112) on text=Contato
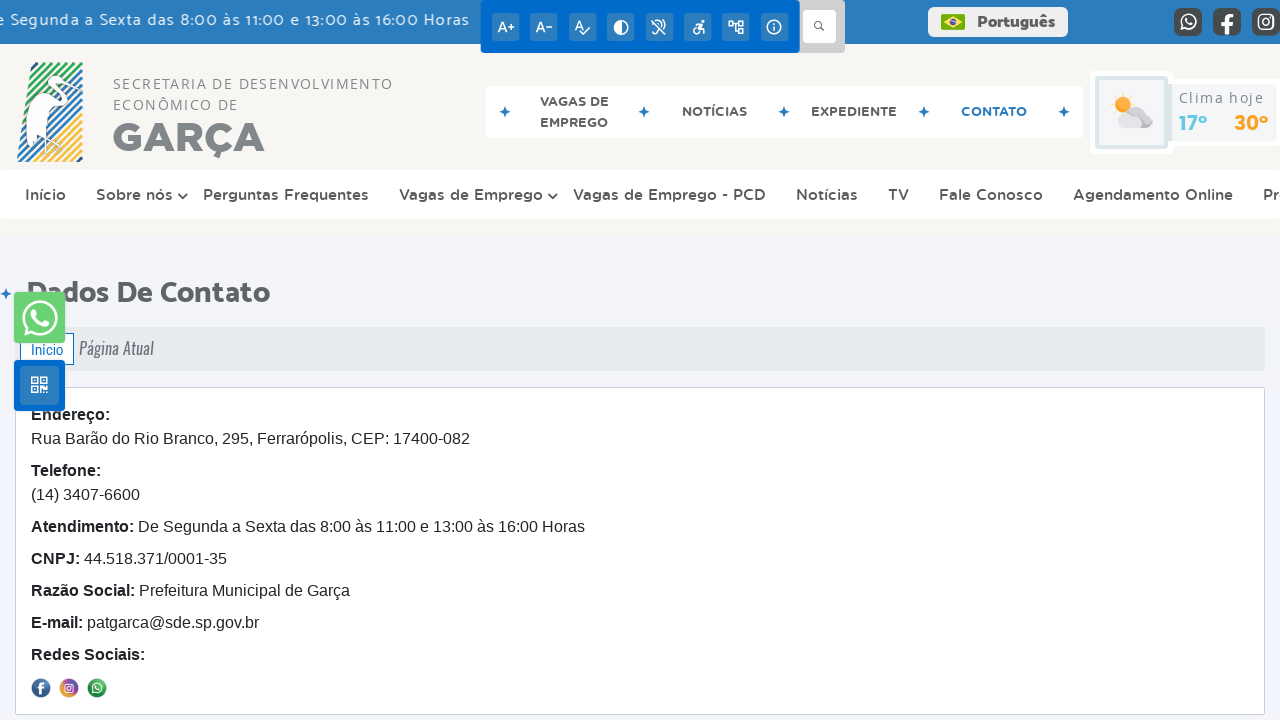

Contact form page loaded with 'Fale Conosco' heading visible
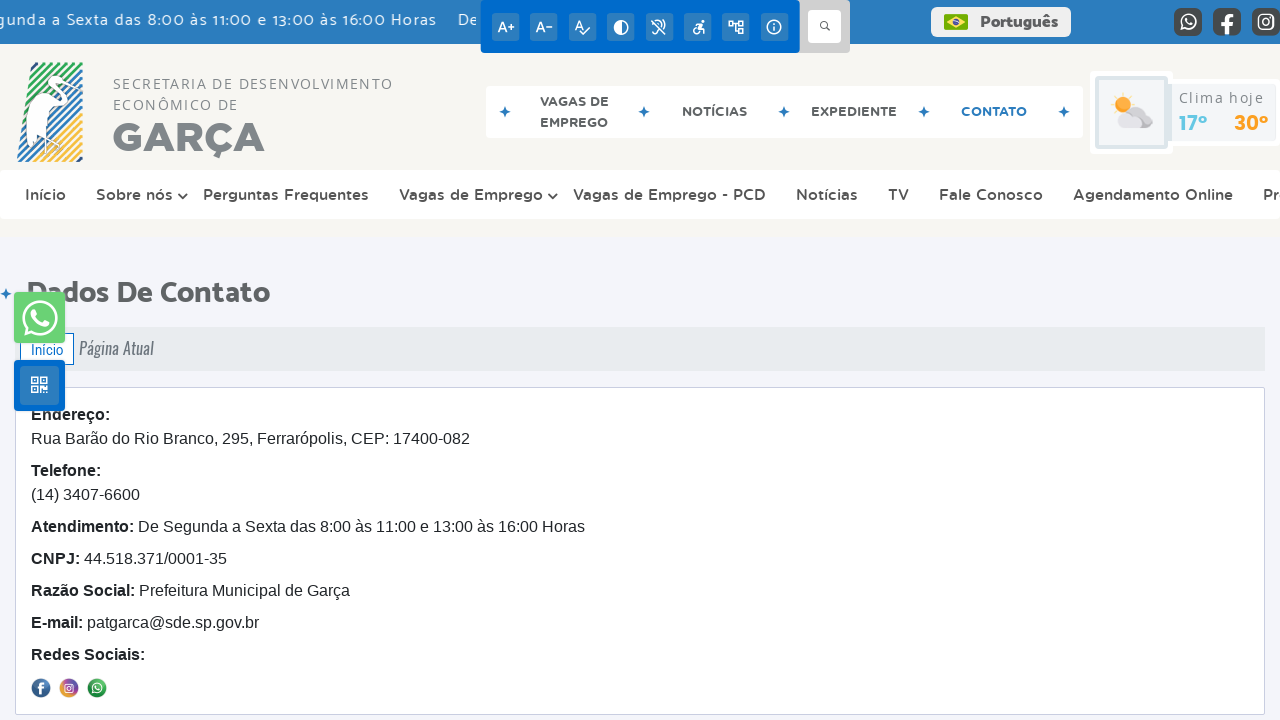

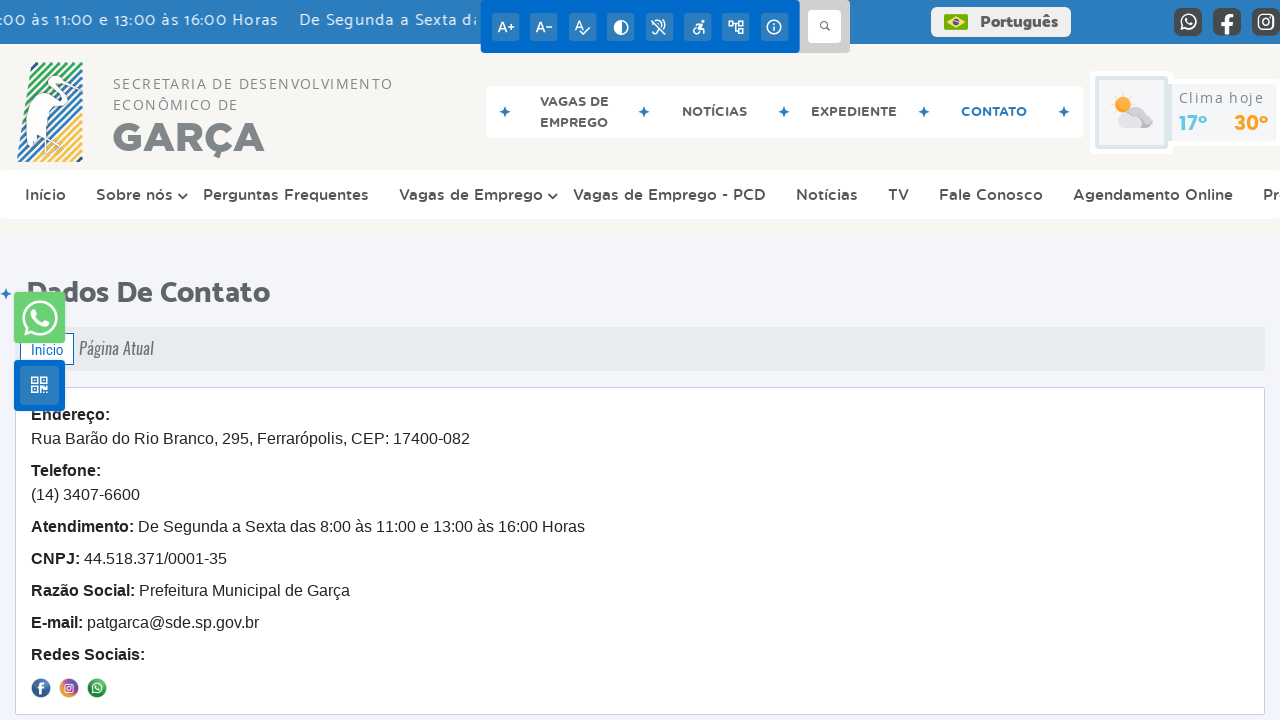